Tests pagination functionality on a blog listing page by navigating through multiple pages using the "Next" button until no more pages are available.

Starting URL: https://world.optimizely.com/articles/

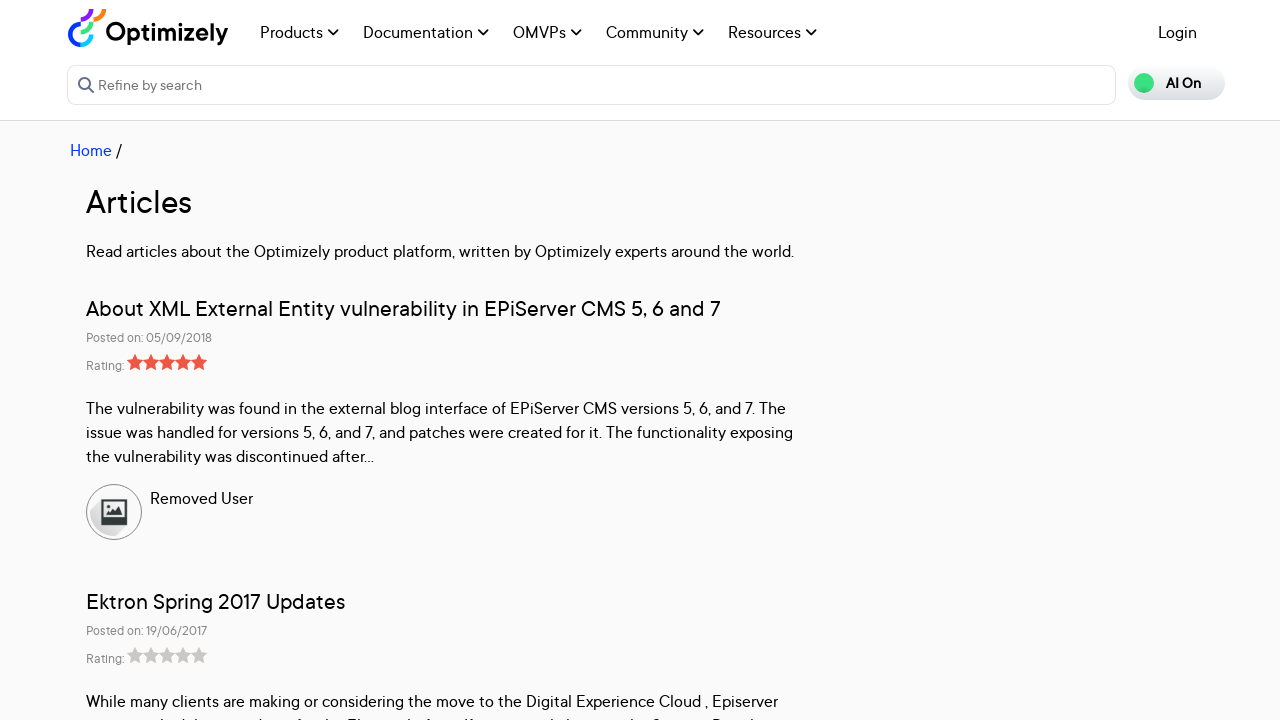

Blog titles loaded on page
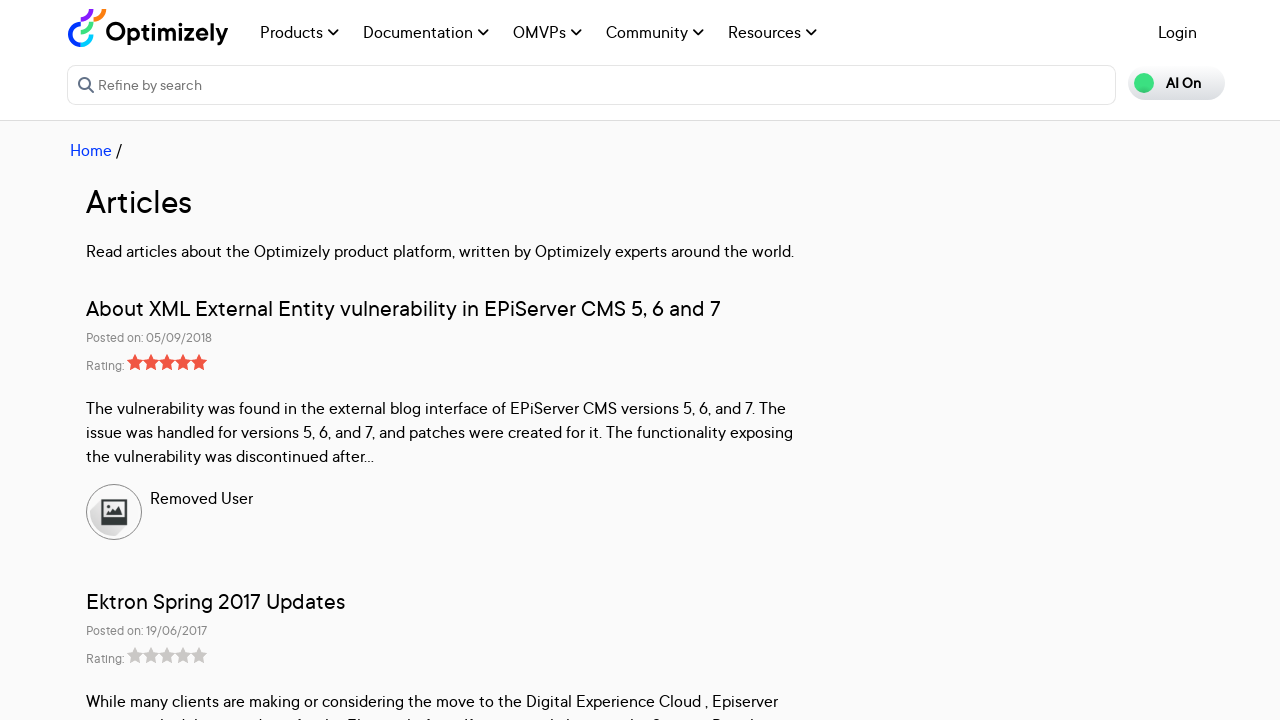

Located next button on current page
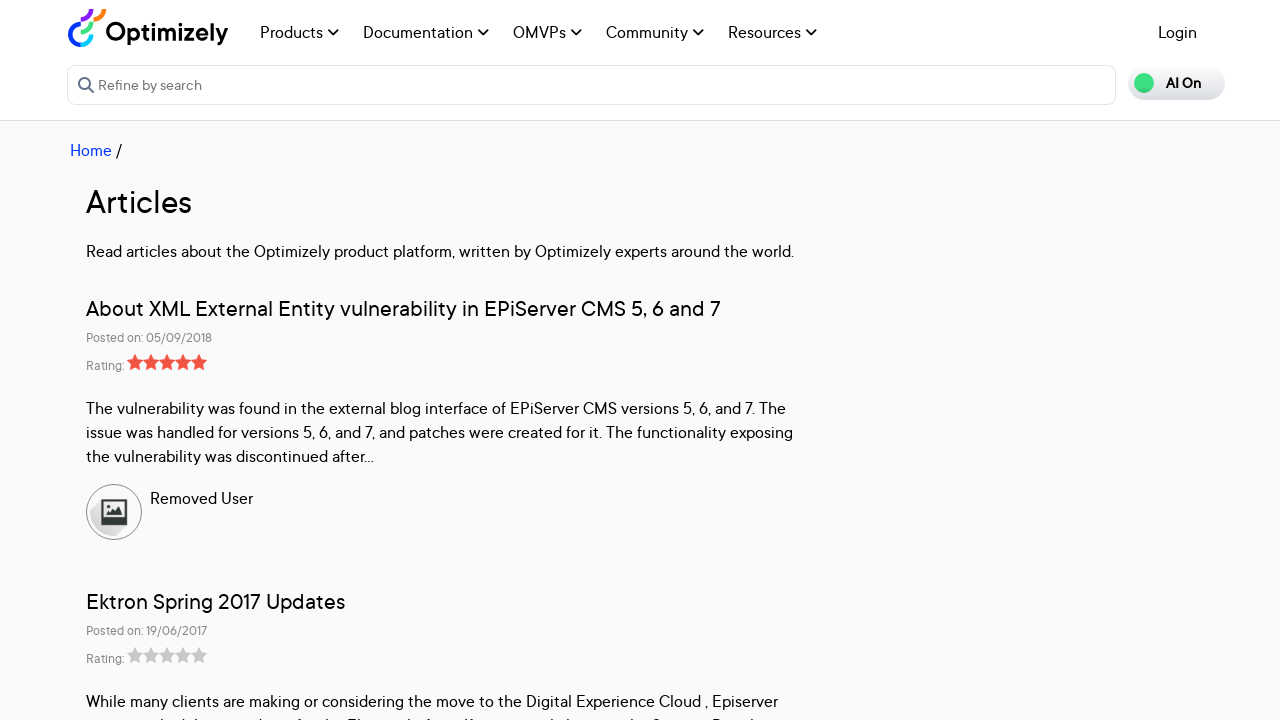

Clicked next button to navigate to page 2 at (508, 420) on a.nextButton
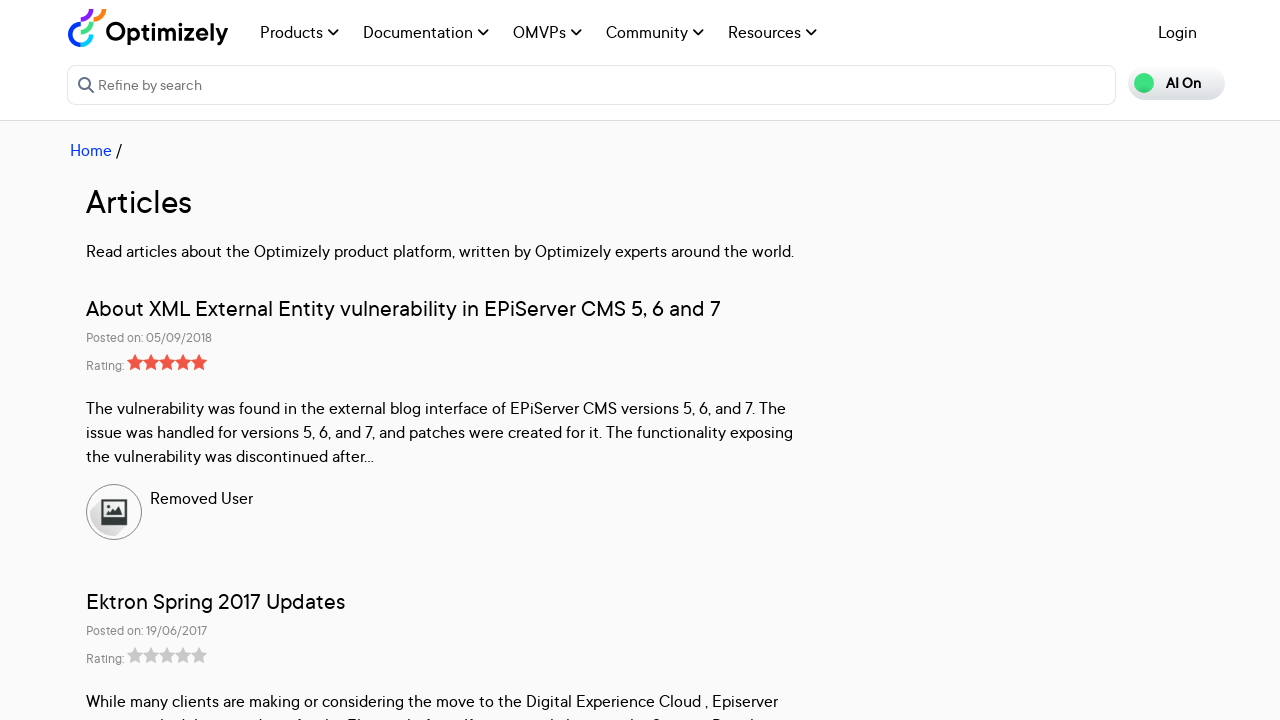

Next page loaded and DOM content ready
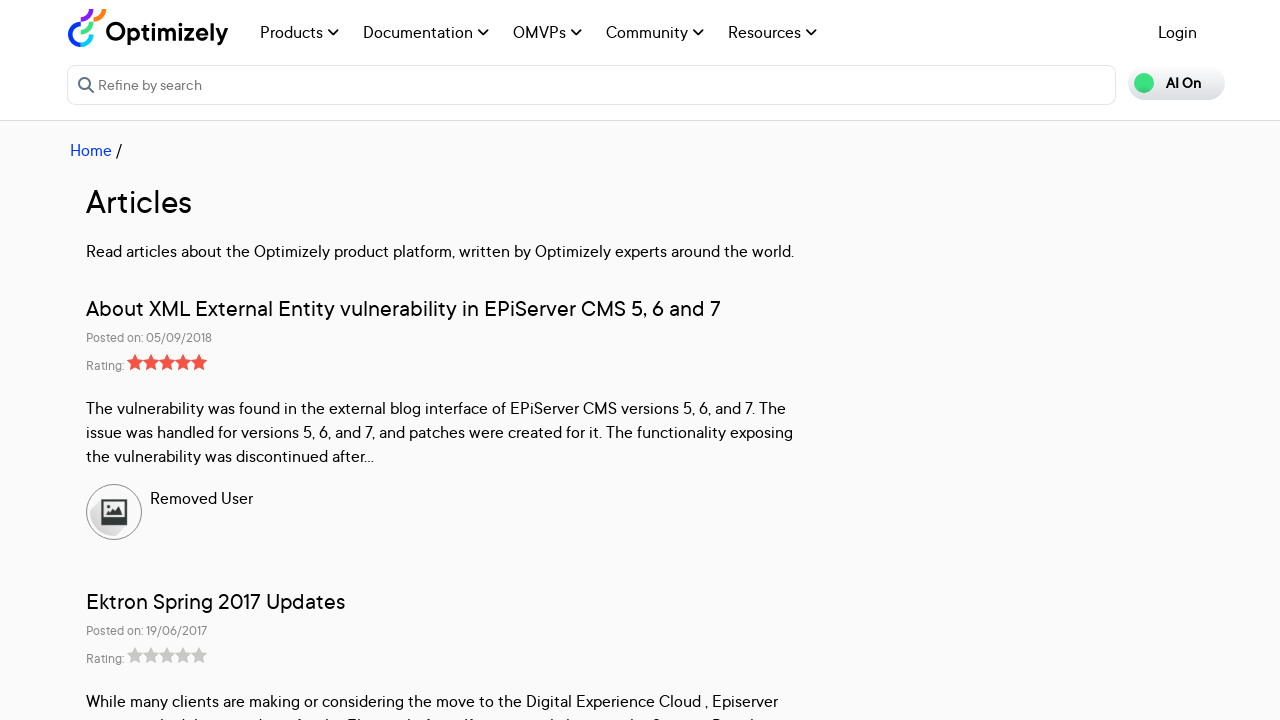

Blog titles loaded on page
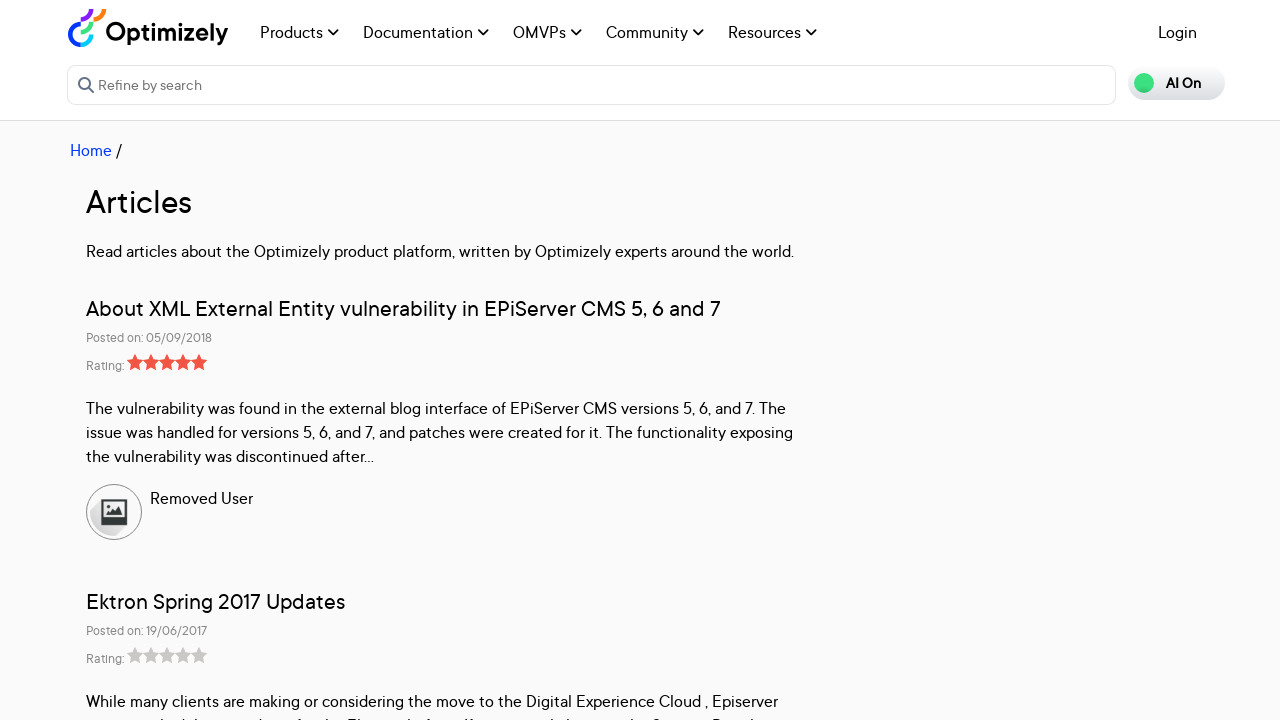

Located next button on current page
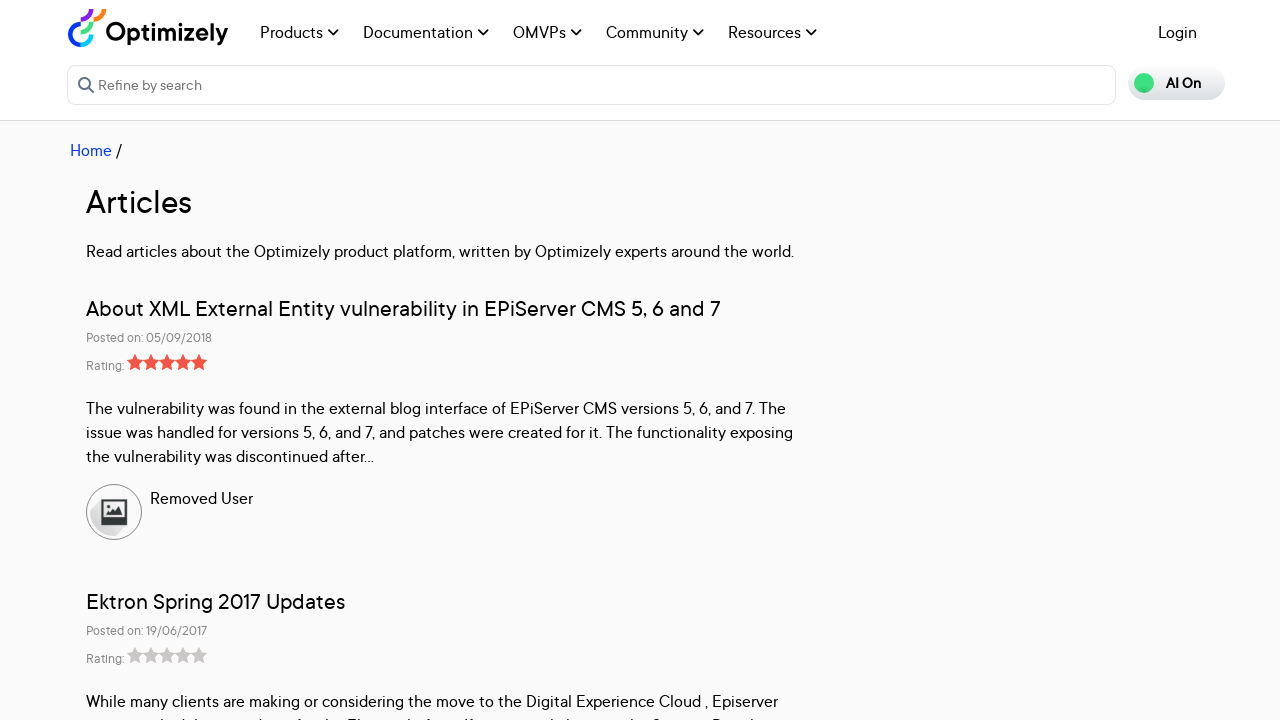

Clicked next button to navigate to page 3 at (508, 420) on a.nextButton
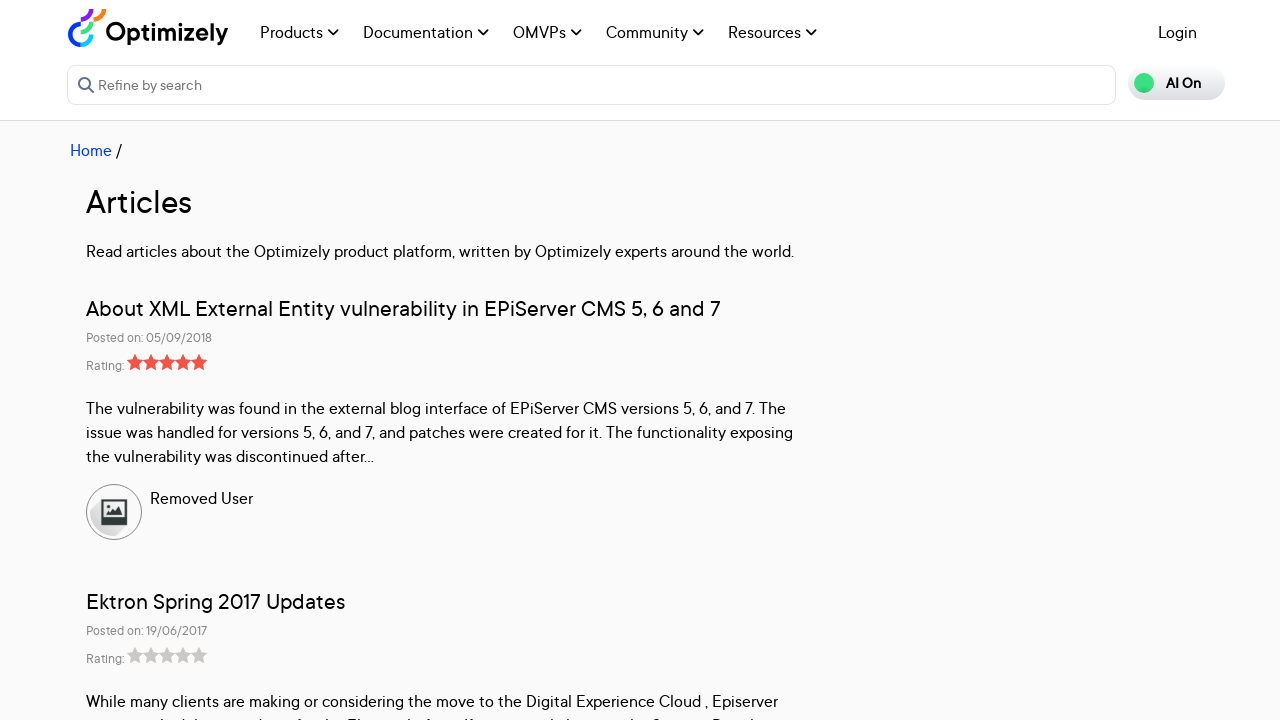

Next page loaded and DOM content ready
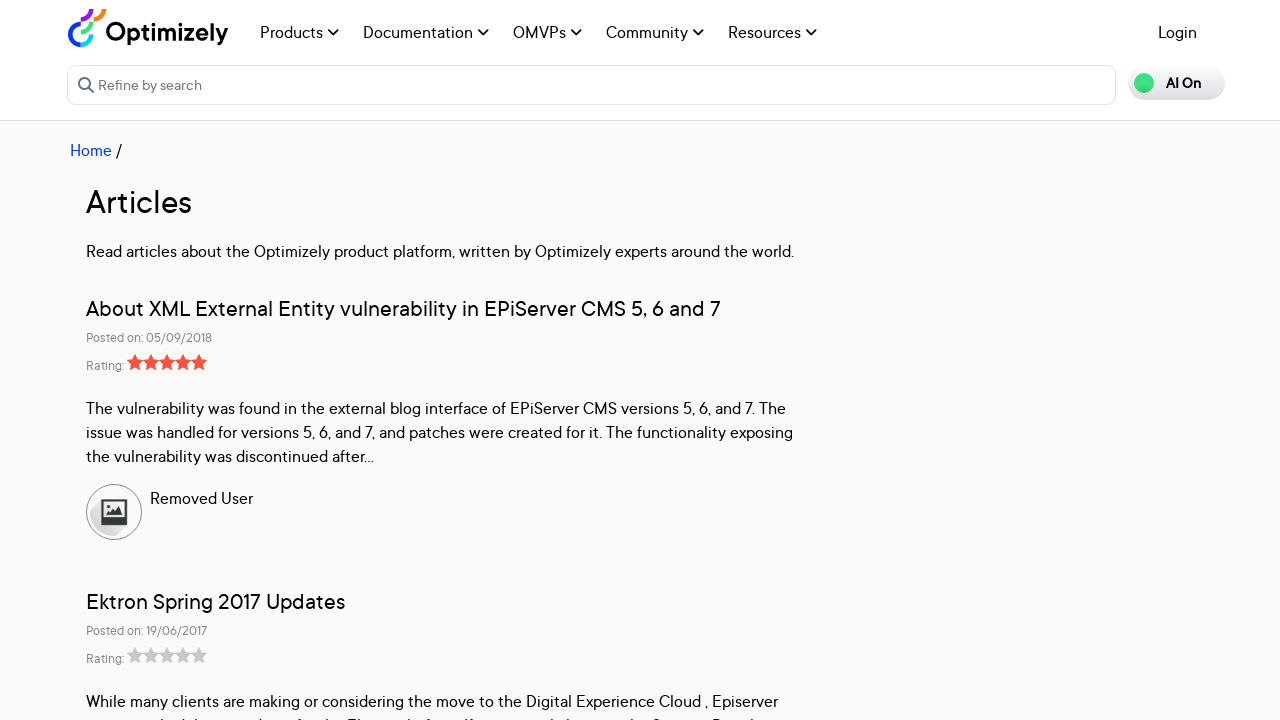

Blog titles loaded on page
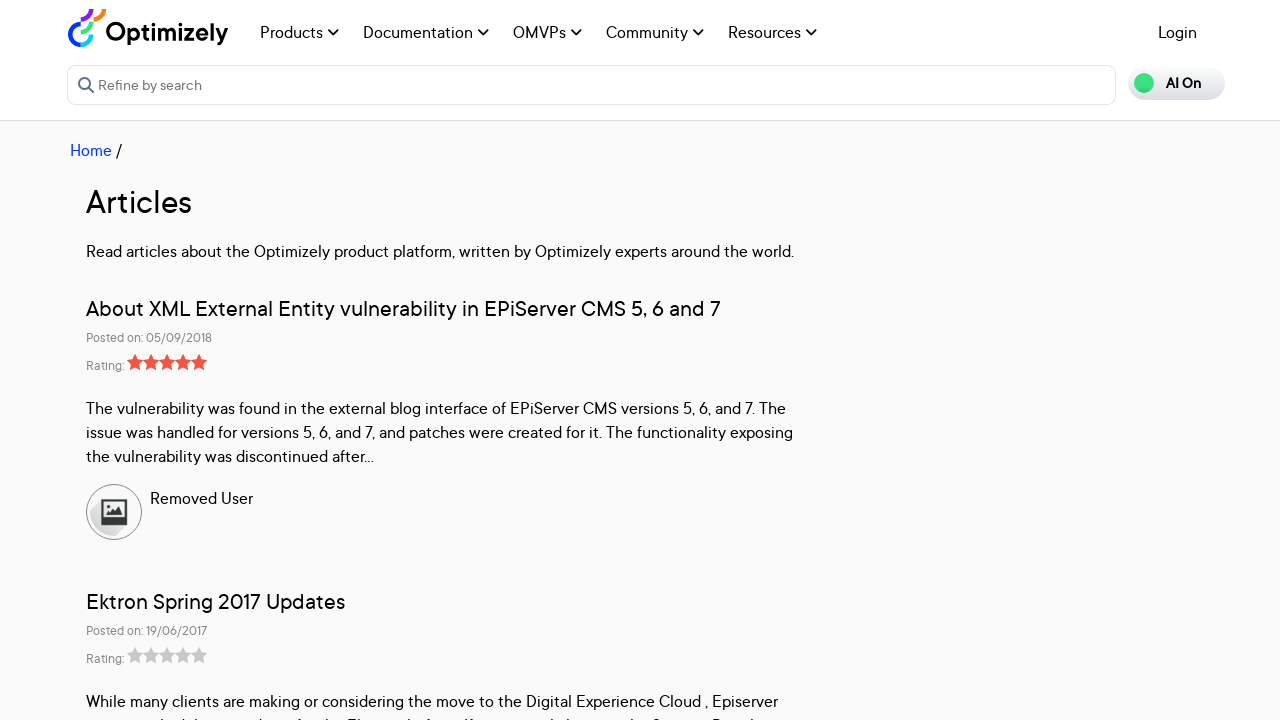

Located next button on current page
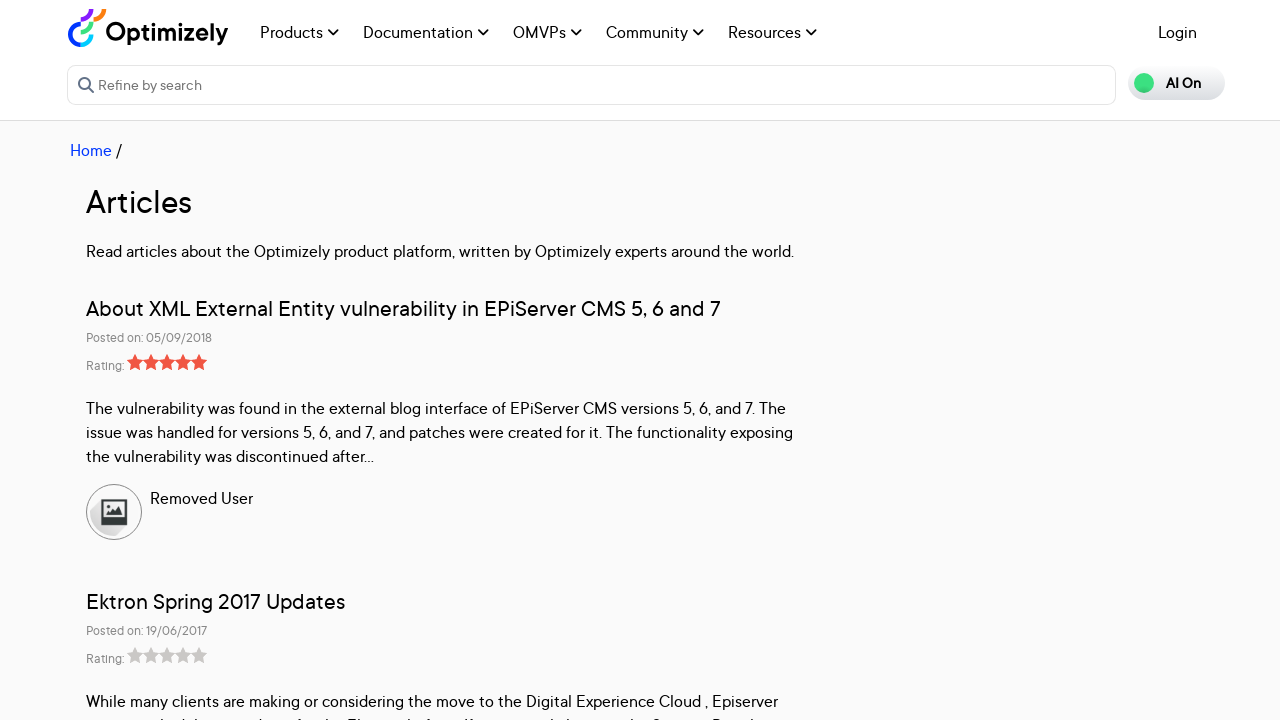

Clicked next button to navigate to page 4 at (508, 420) on a.nextButton
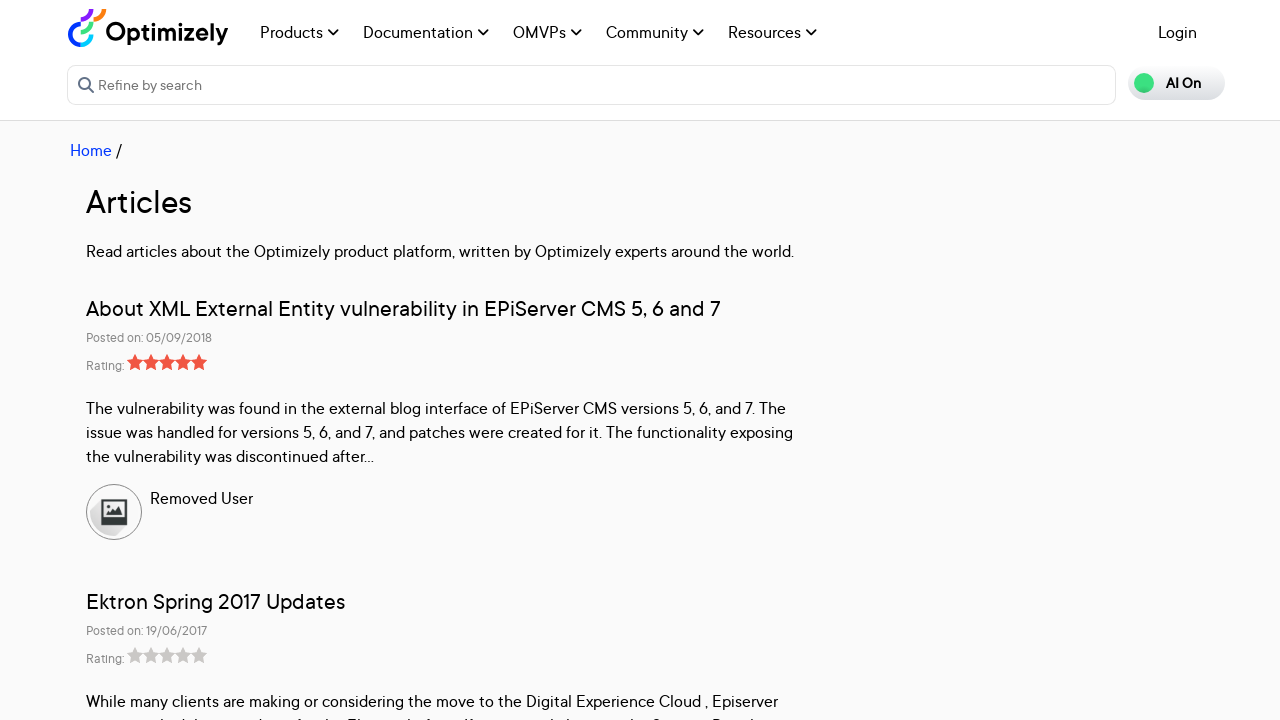

Next page loaded and DOM content ready
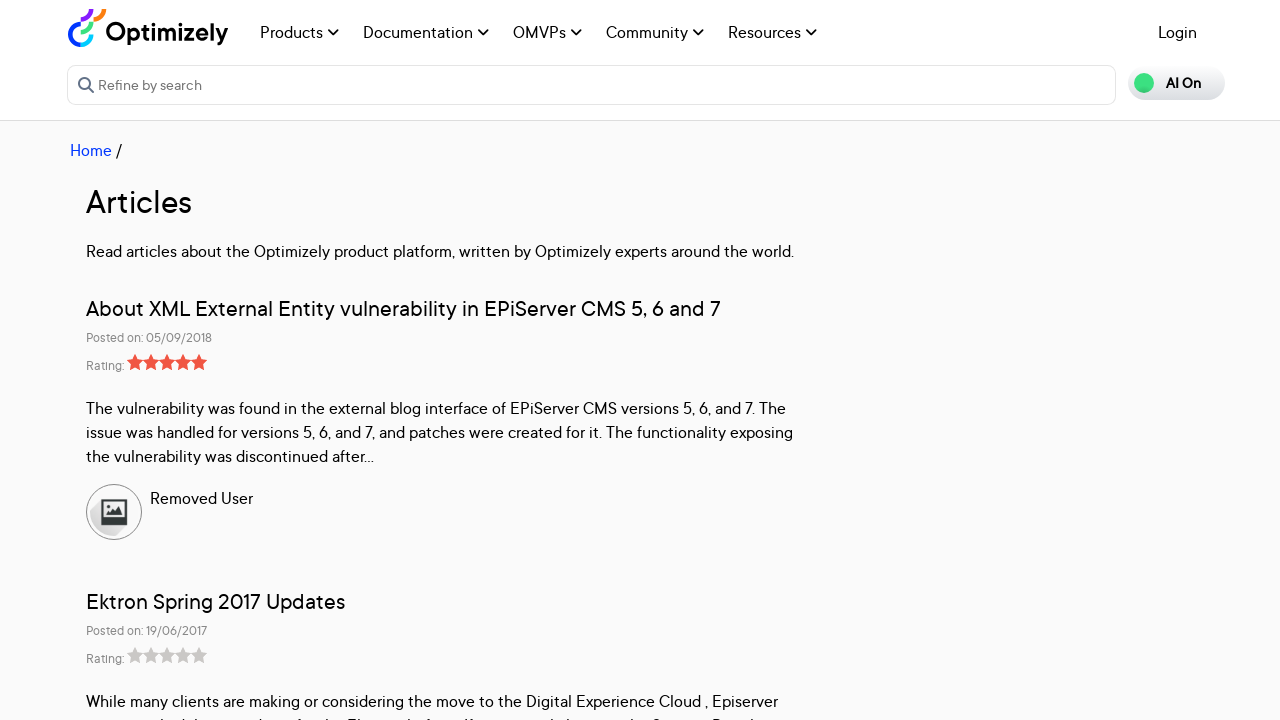

Blog titles loaded on page
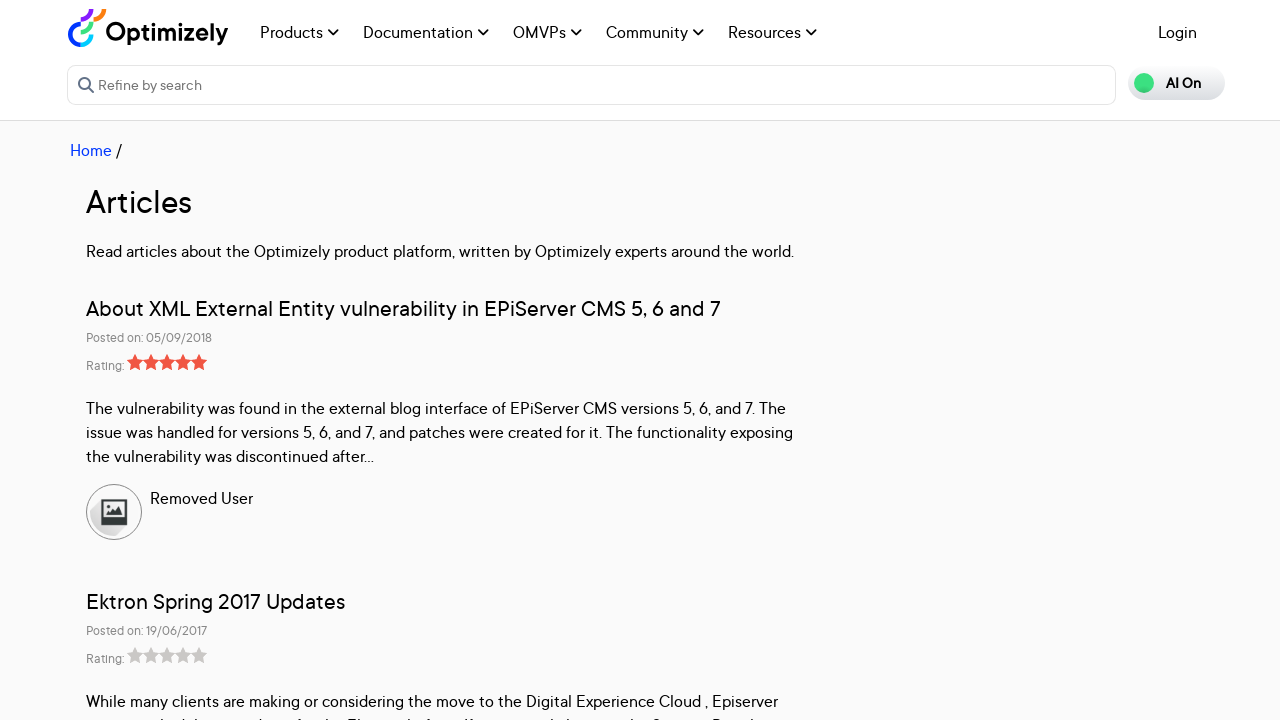

Located next button on current page
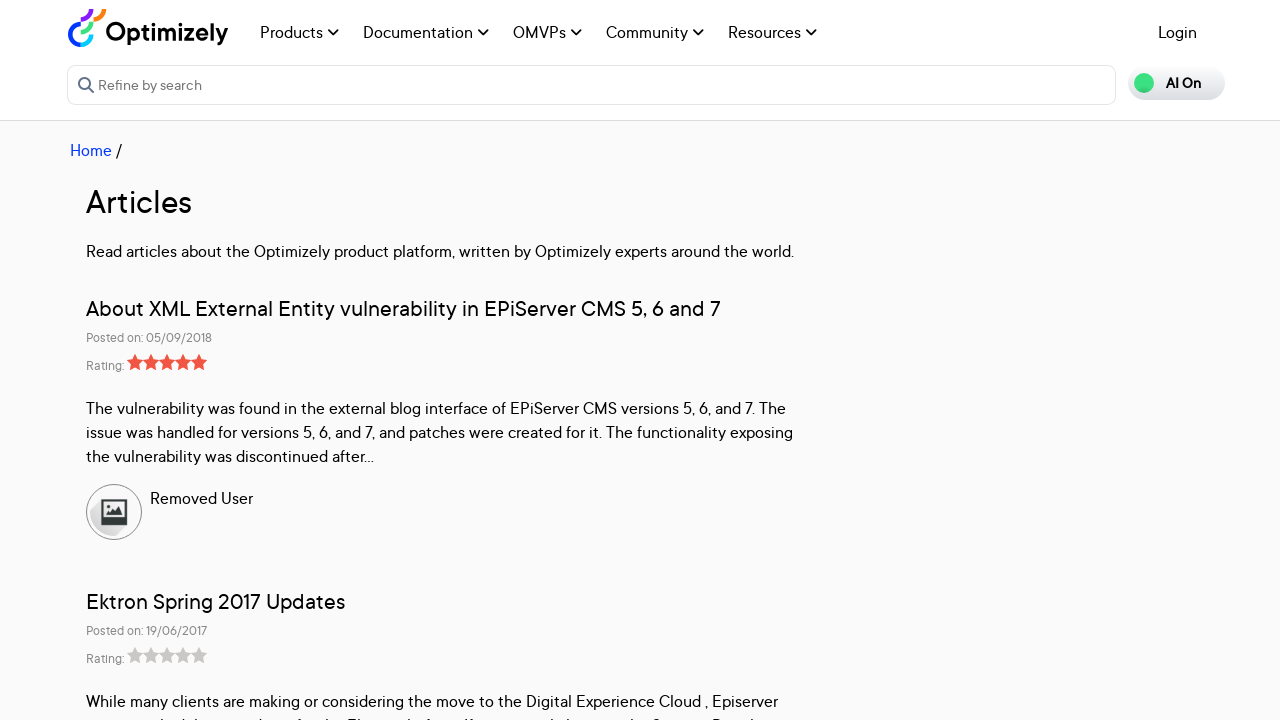

Clicked next button to navigate to page 5 at (508, 420) on a.nextButton
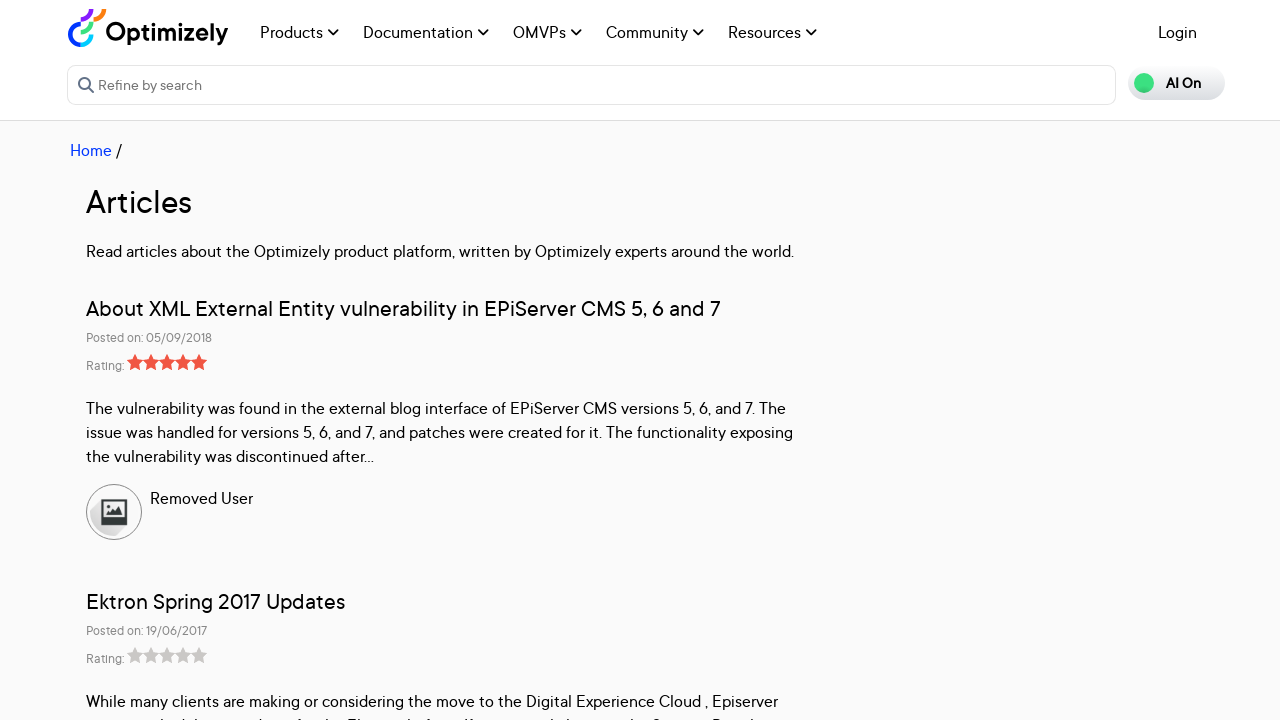

Next page loaded and DOM content ready
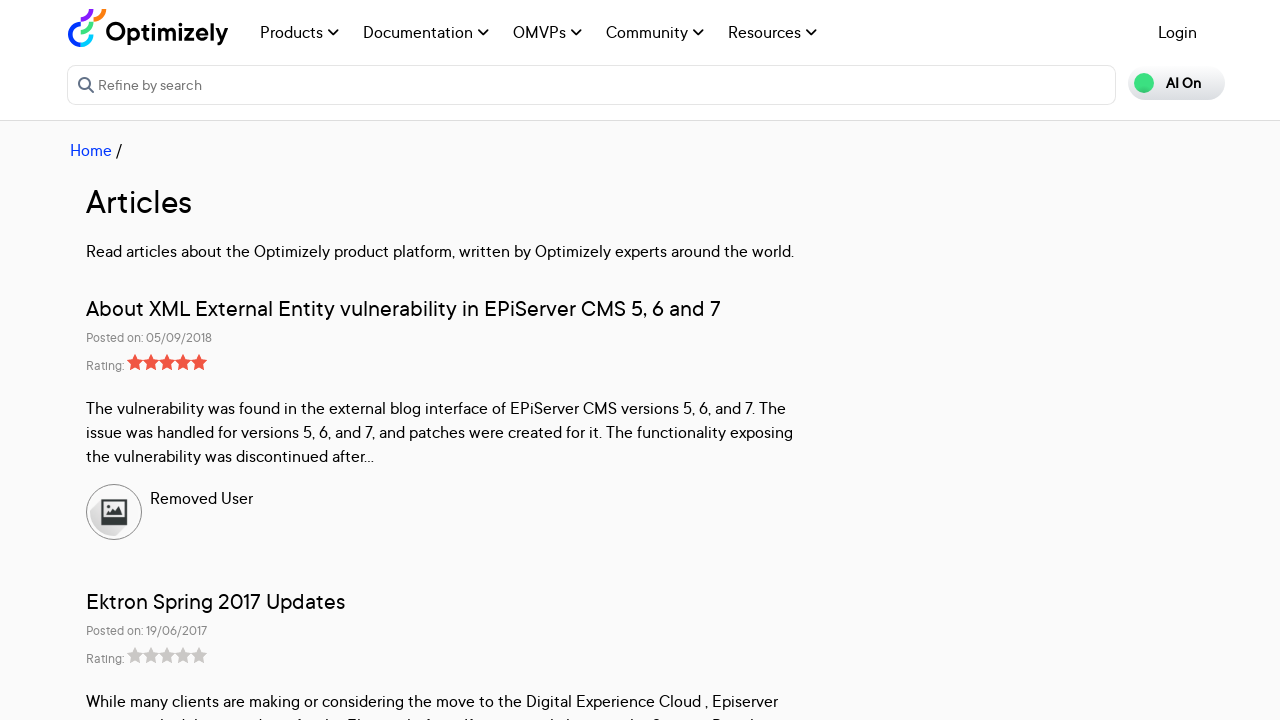

Blog titles loaded on page
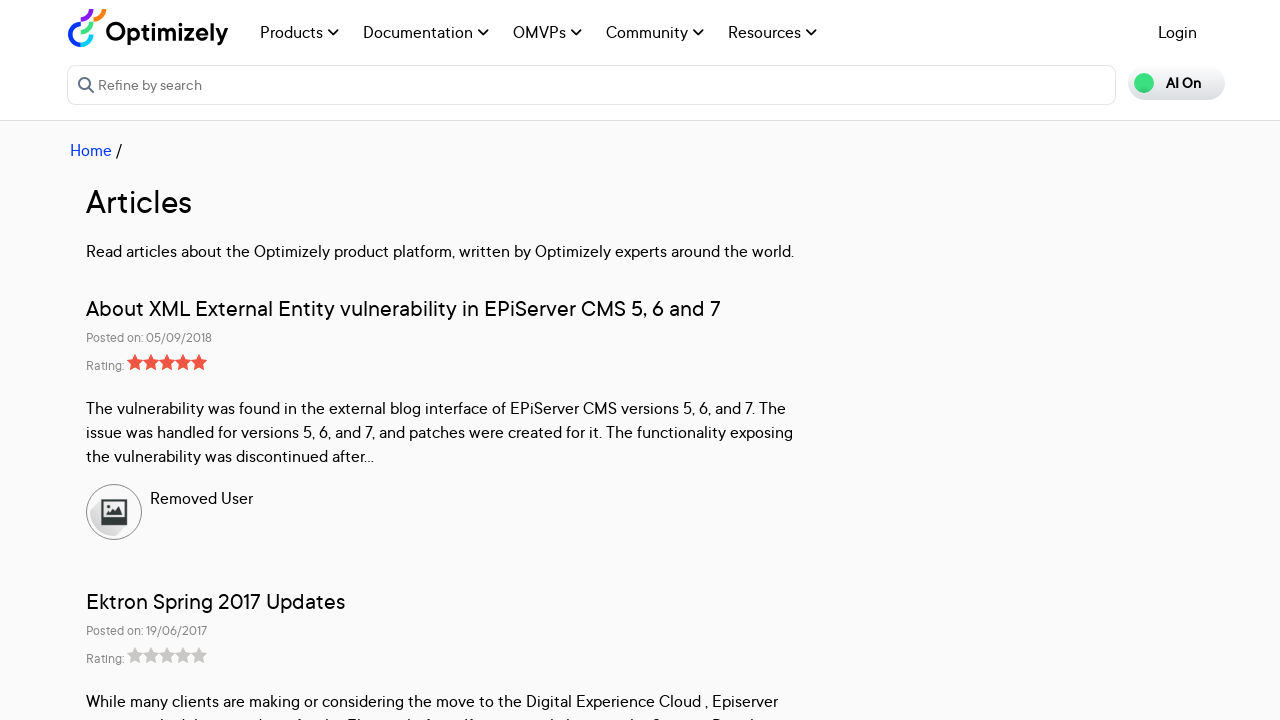

Located next button on current page
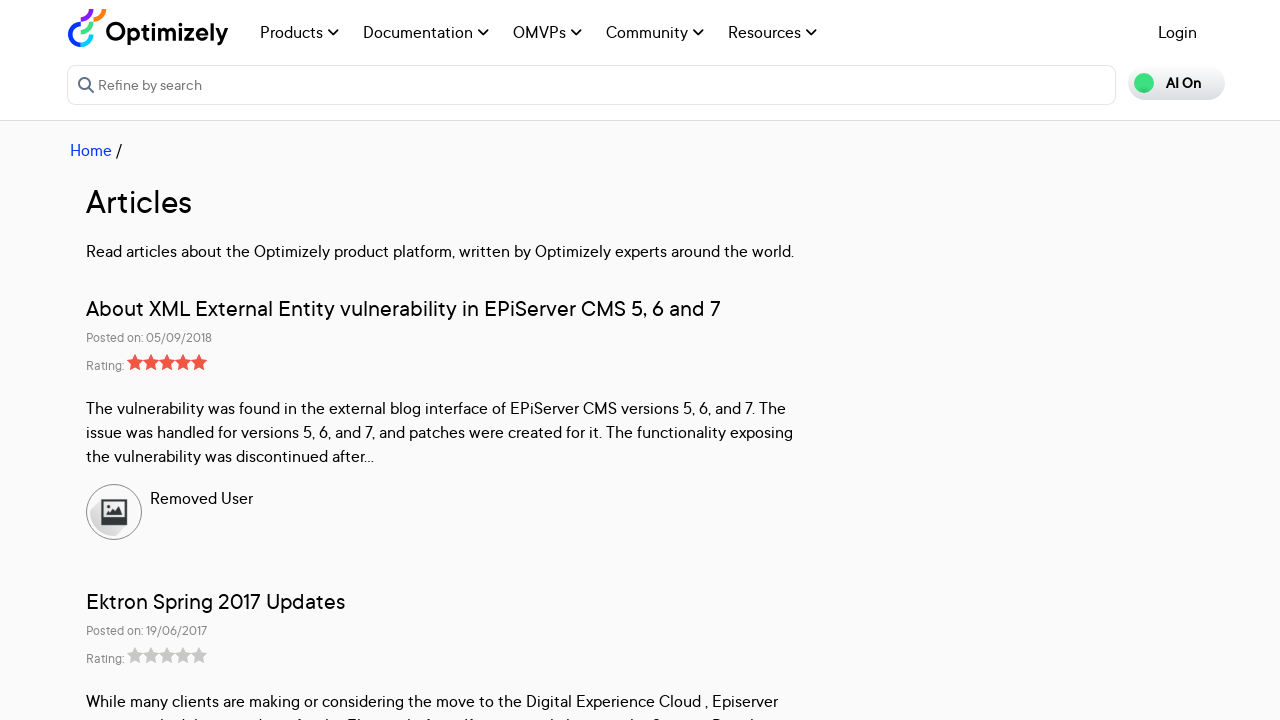

Clicked next button to navigate to page 6 at (508, 420) on a.nextButton
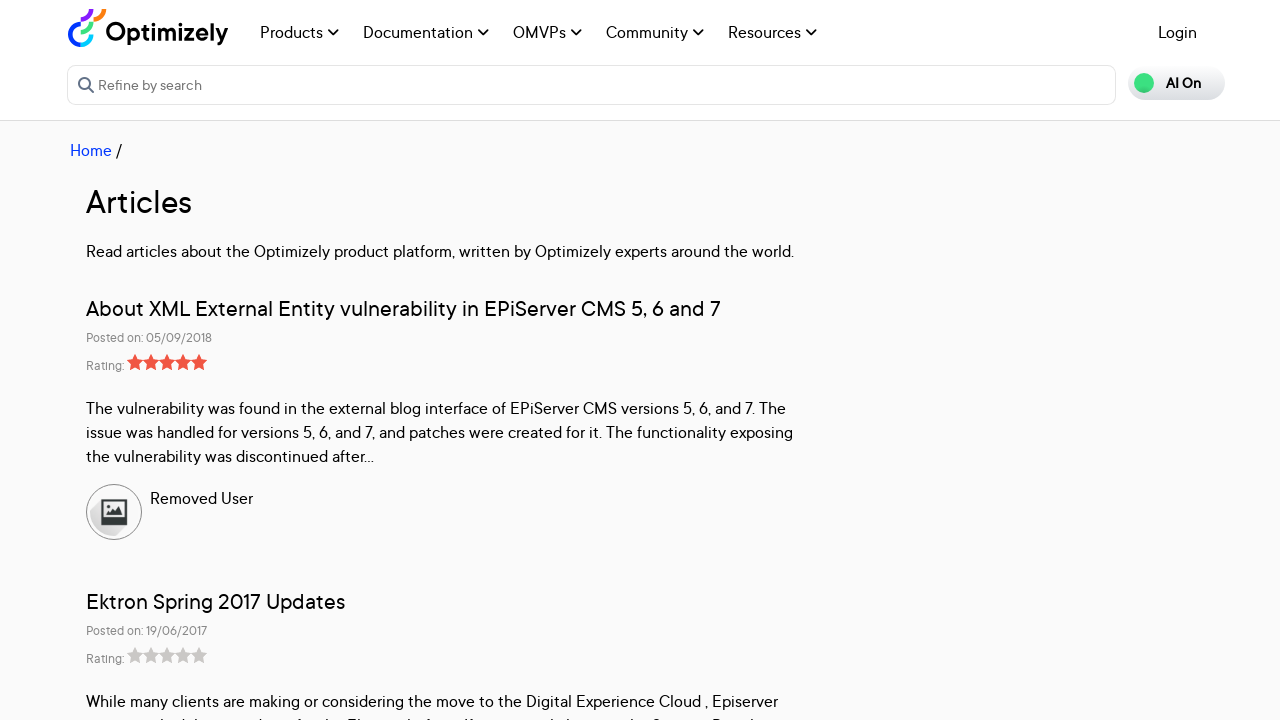

Next page loaded and DOM content ready
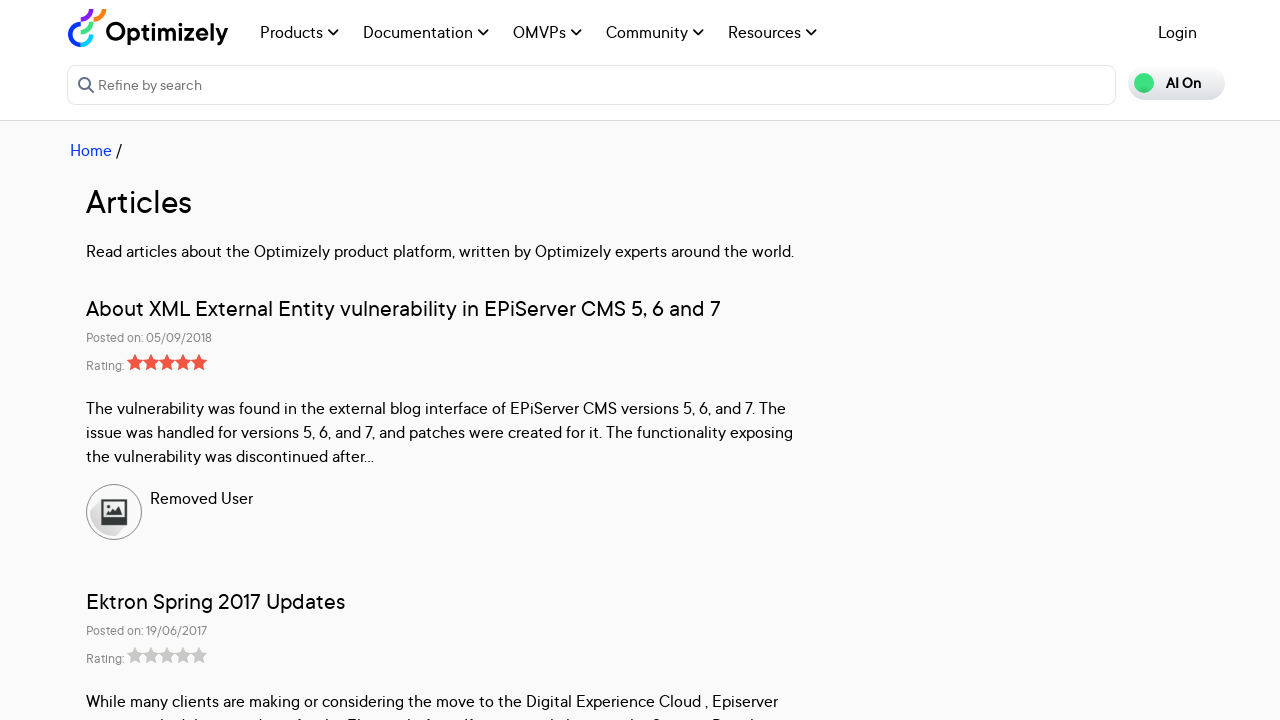

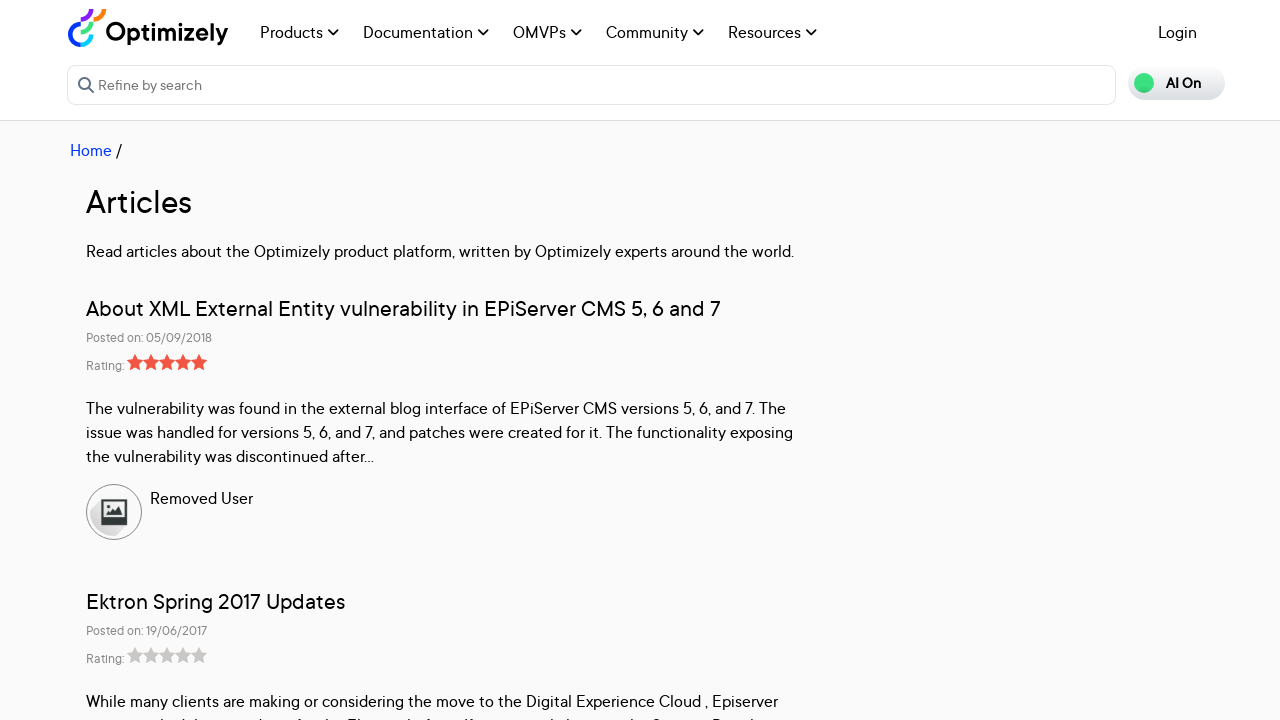